Tests drag and drop functionality within an iframe by dragging an element from source to target

Starting URL: https://jqueryui.com/droppable/

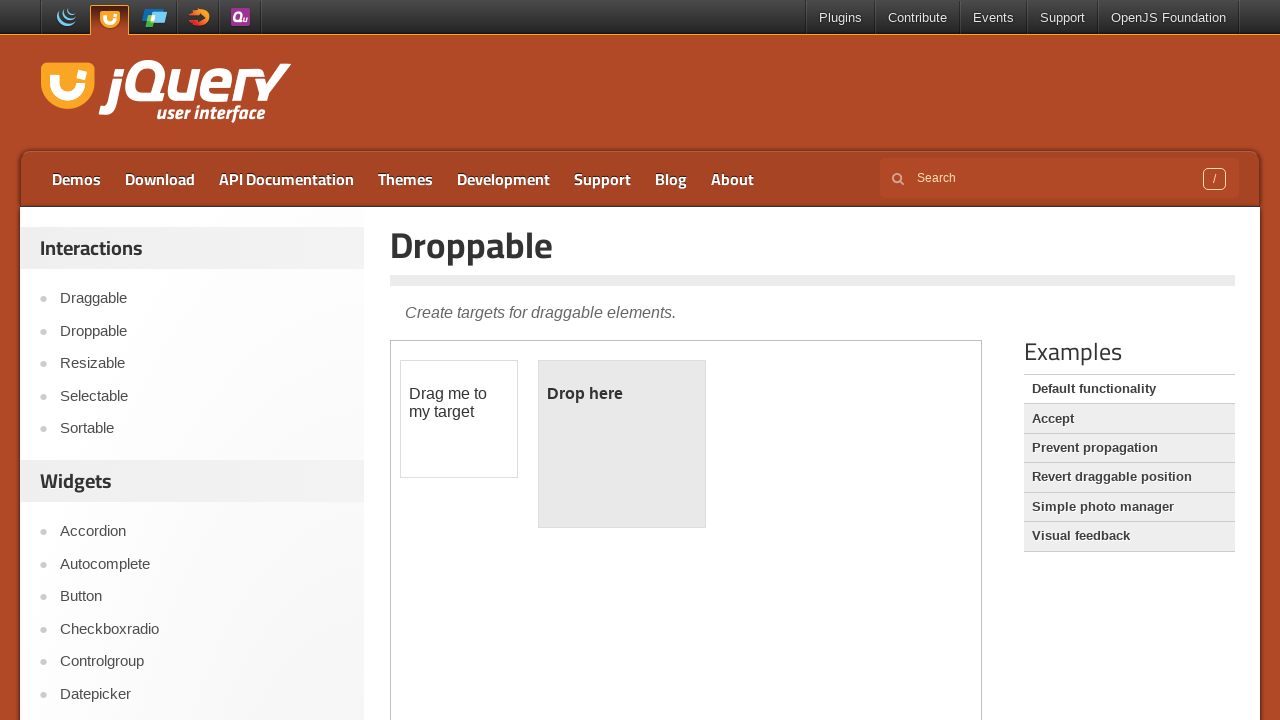

Located the demo frame containing drag-drop functionality
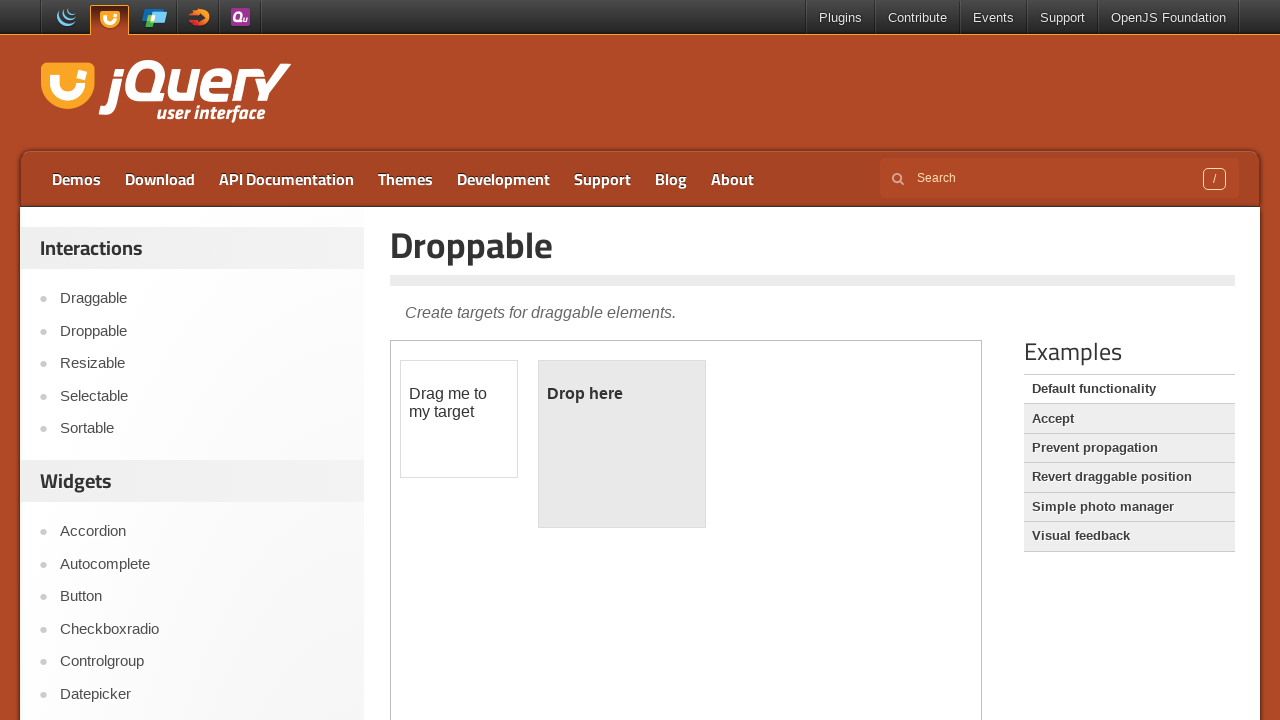

Located the draggable source element within iframe
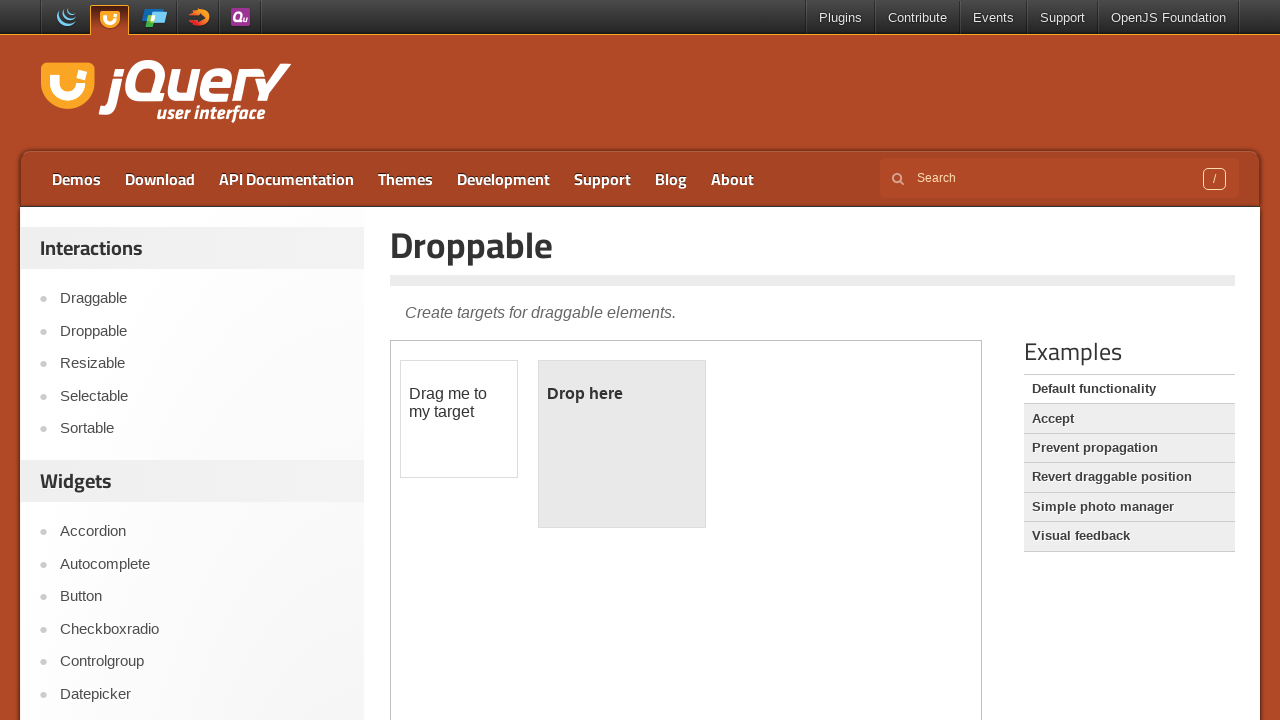

Located the droppable target element within iframe
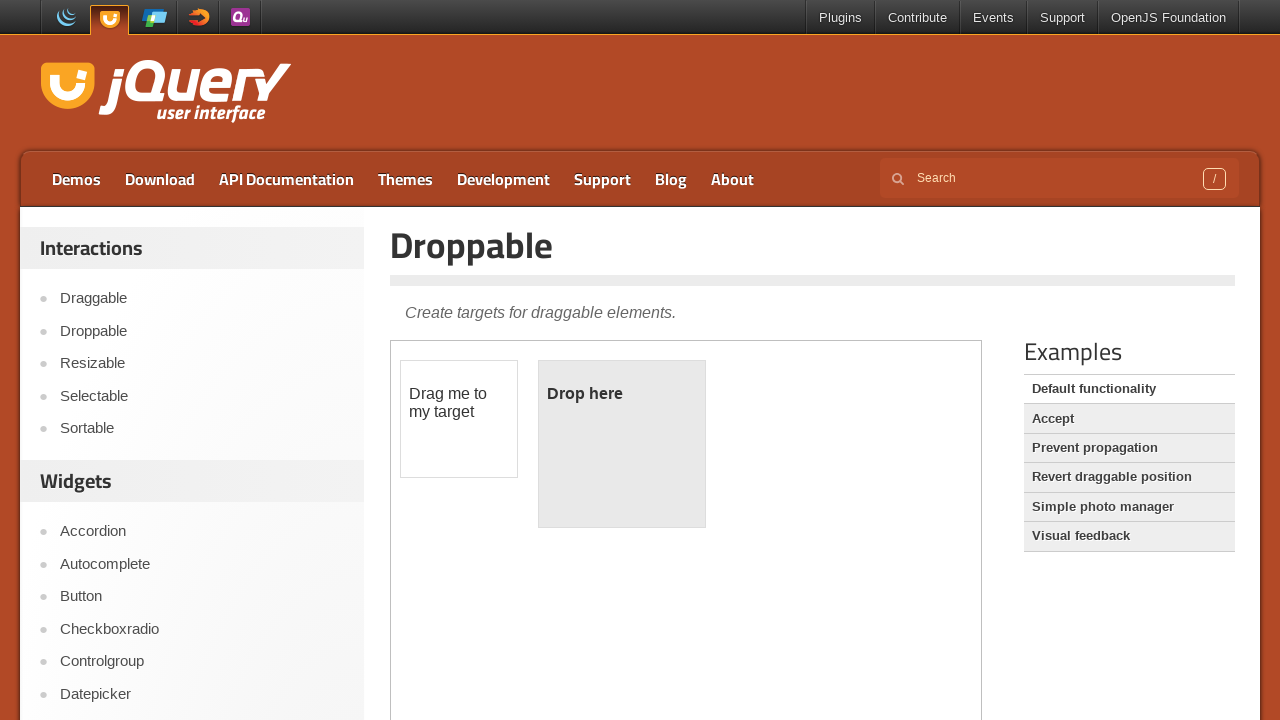

Dragged element from source to target successfully at (622, 444)
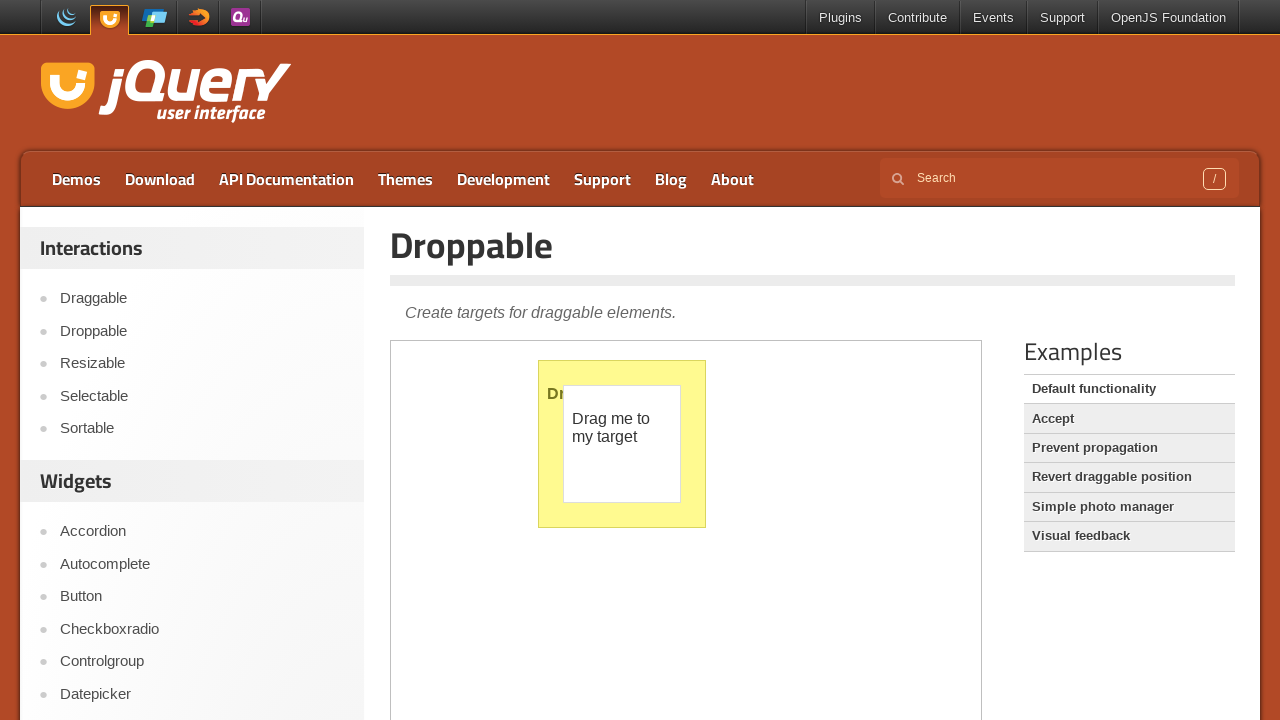

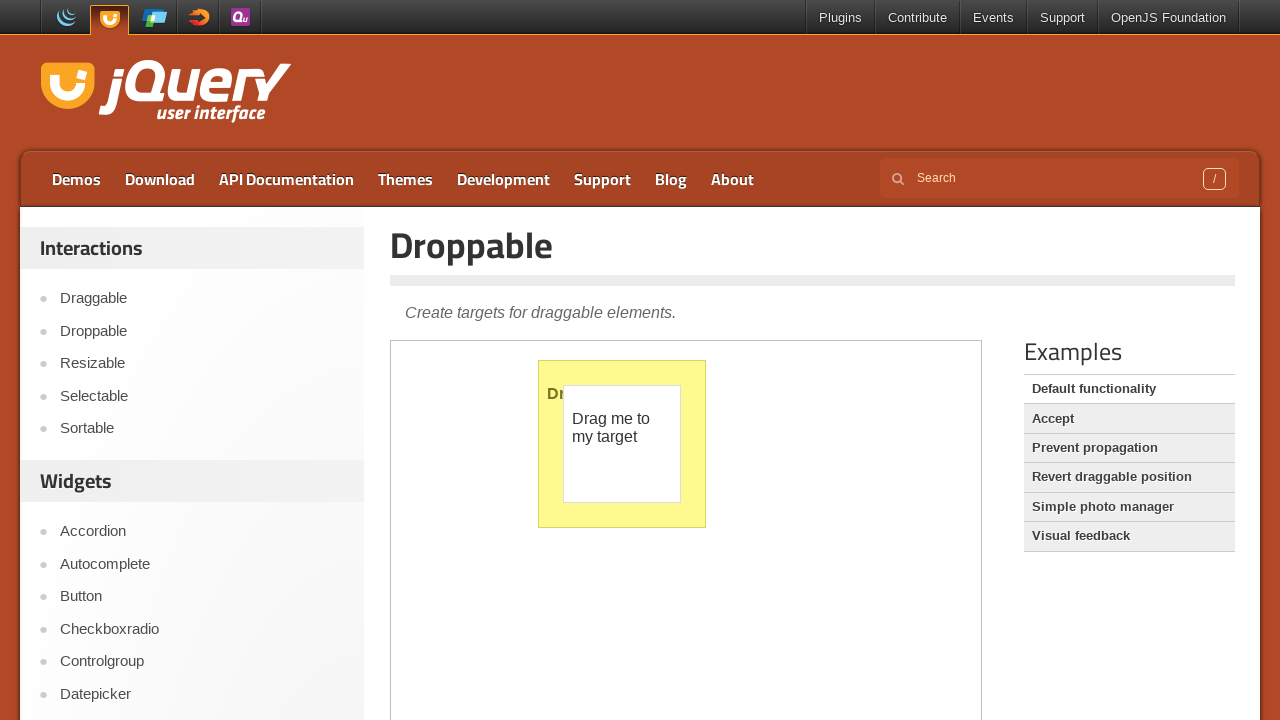